Handles marketing popup if it appears on KMPlayer homepage

Starting URL: https://www.kmplayer.com/home

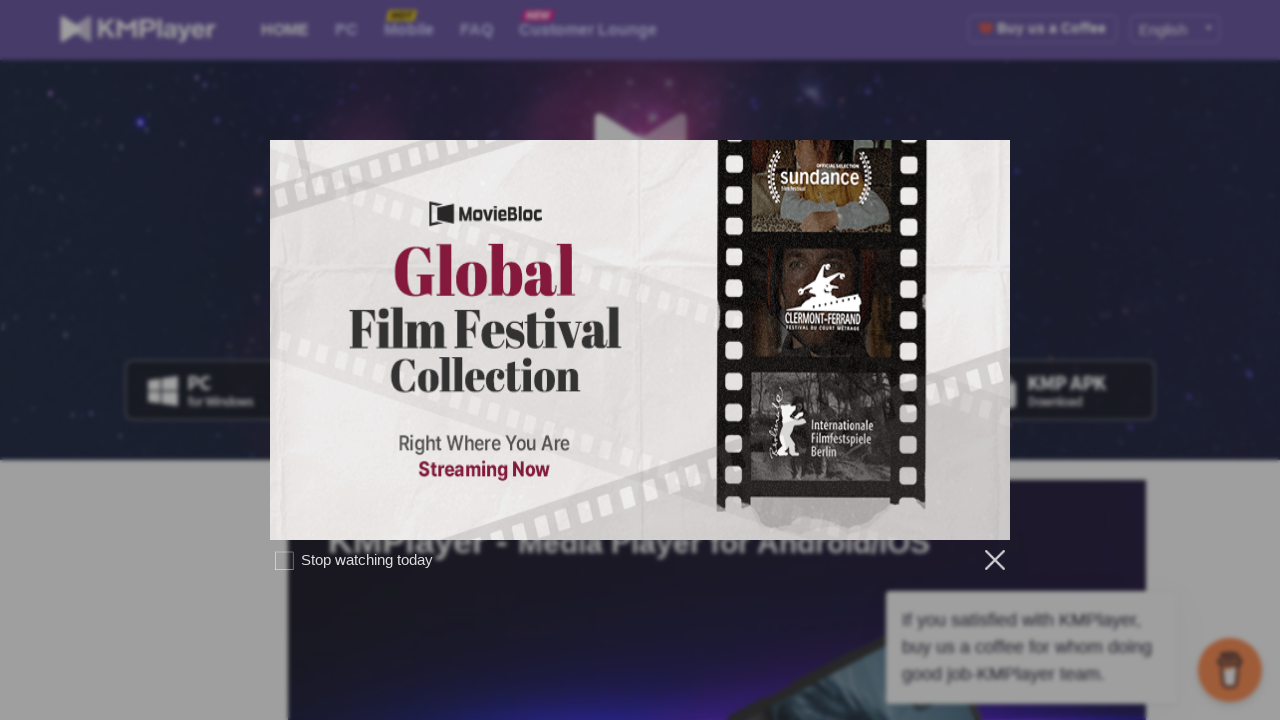

Located marketing popup element on KMPlayer homepage
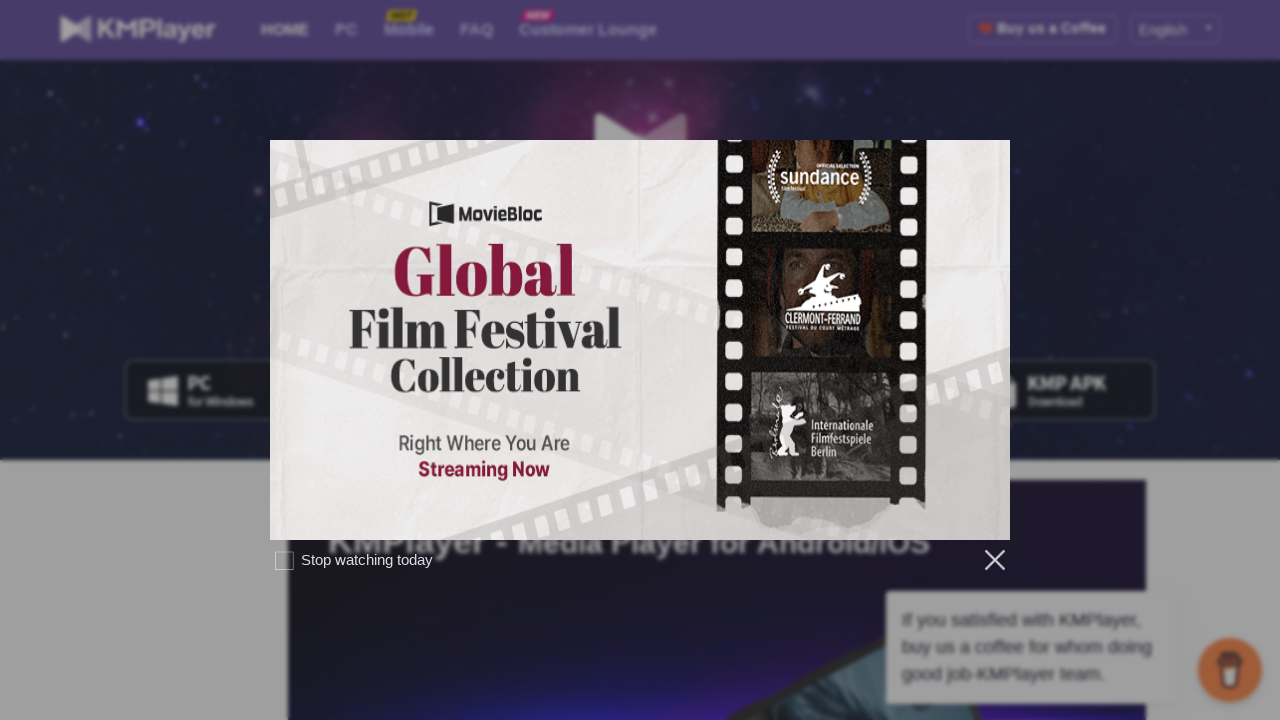

Verified marketing popup is visible on the page
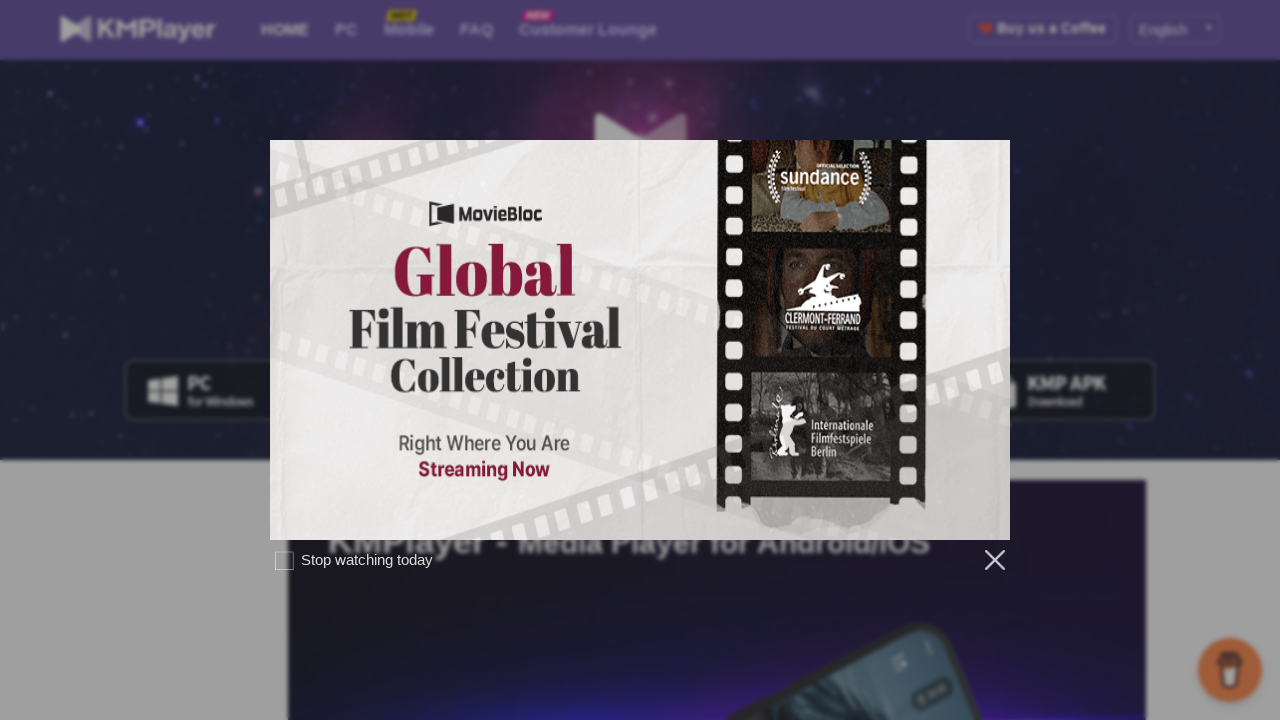

Clicked close button to dismiss marketing popup at (985, 560) on div.close
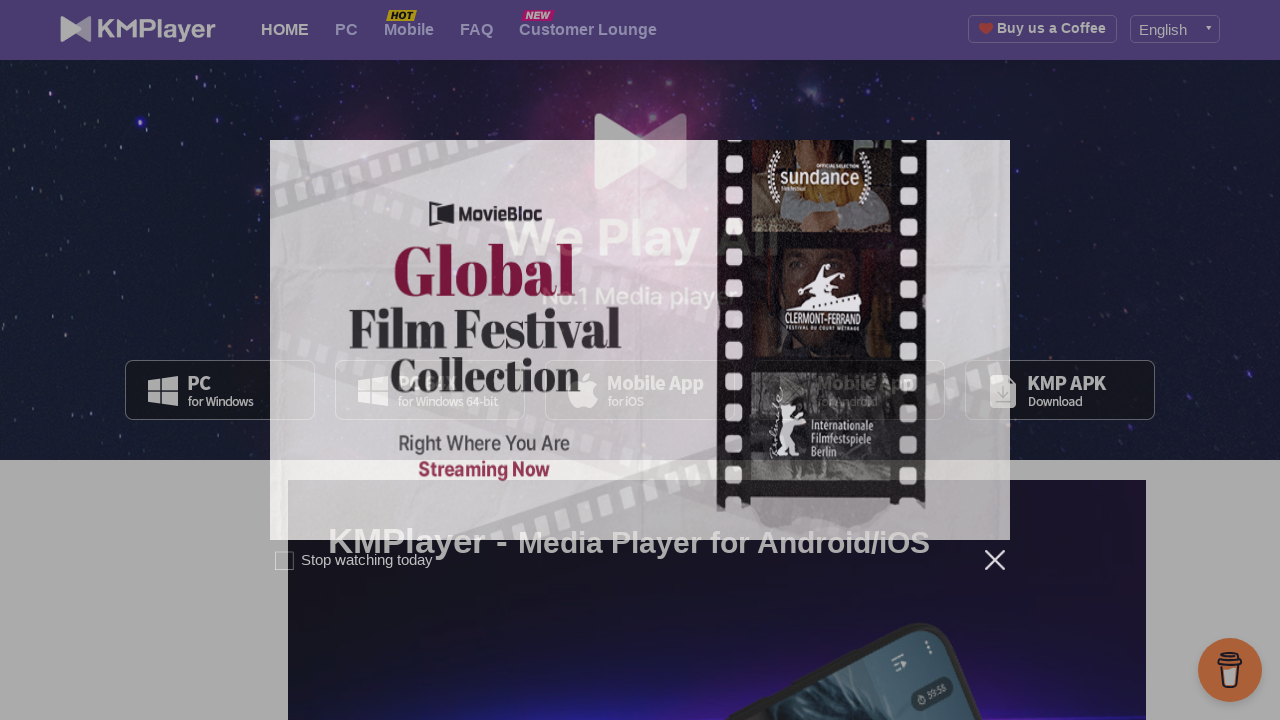

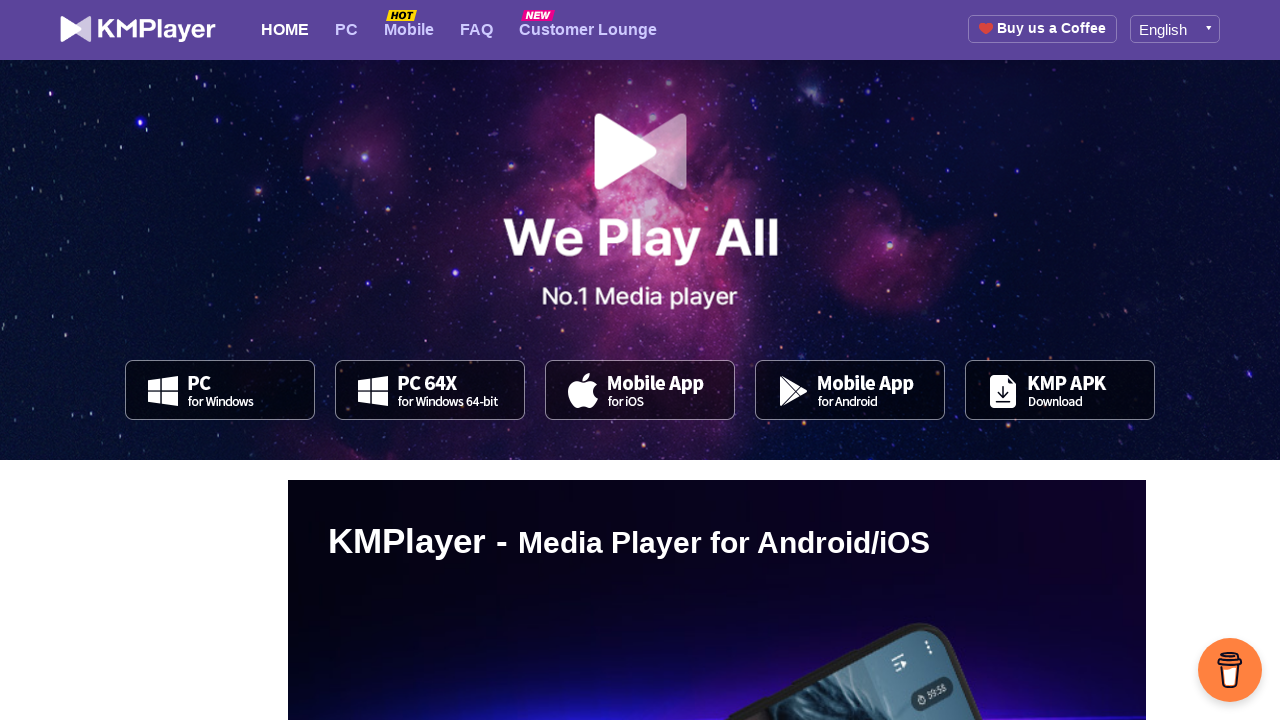